Tests browser window handling by clicking a link that opens a new window, switching to it to verify content, closing it, then switching back to the original window to verify its content.

Starting URL: http://the-internet.herokuapp.com/windows

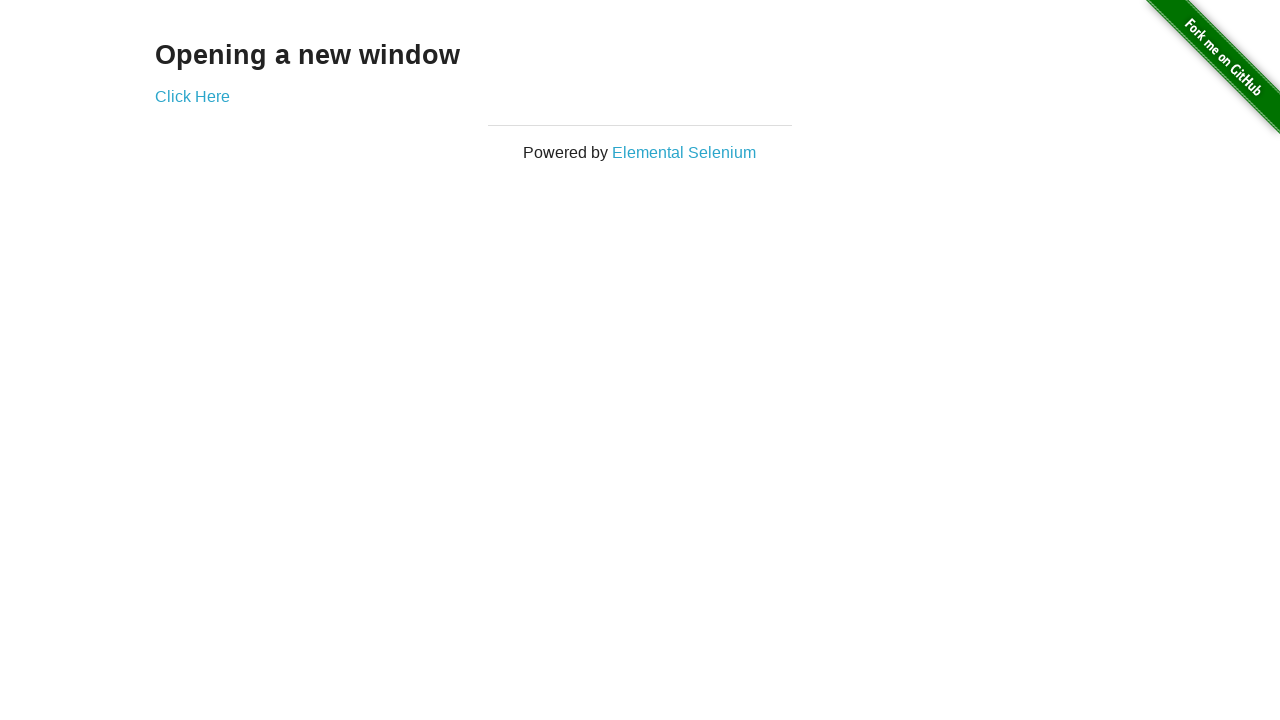

Clicked 'Click Here' link to open new window at (192, 96) on text=Click Here
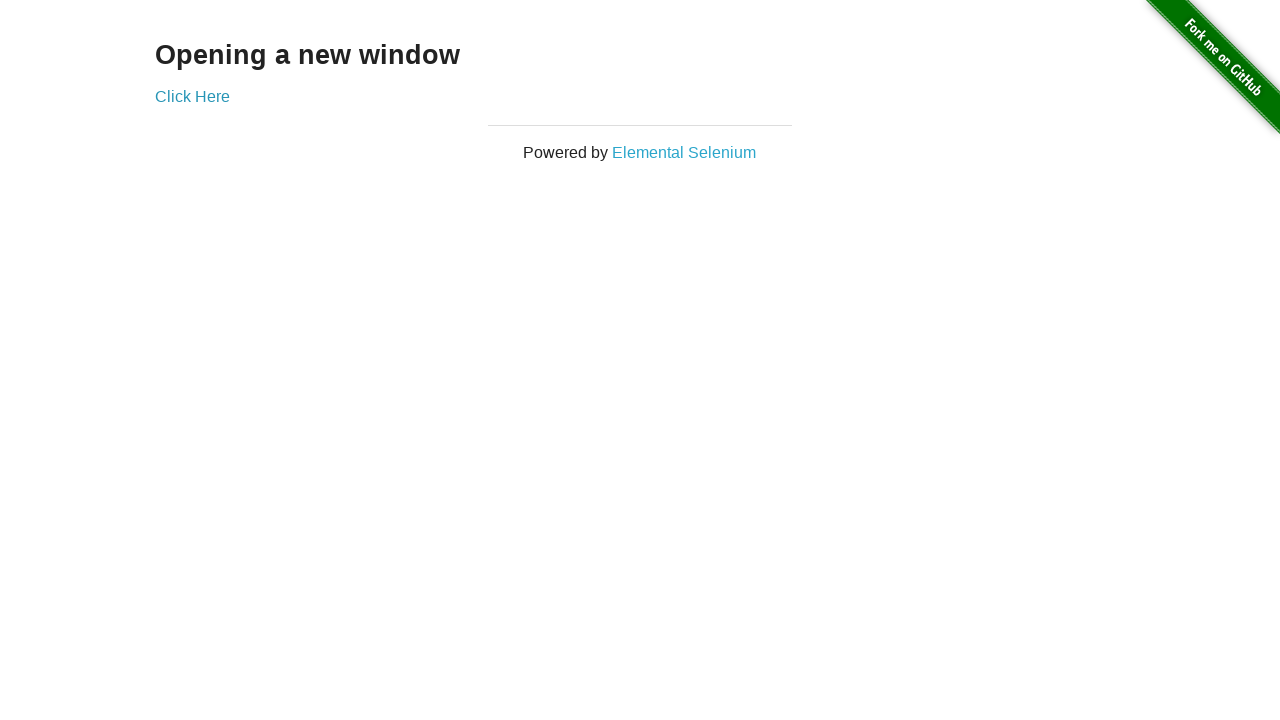

New window opened and captured
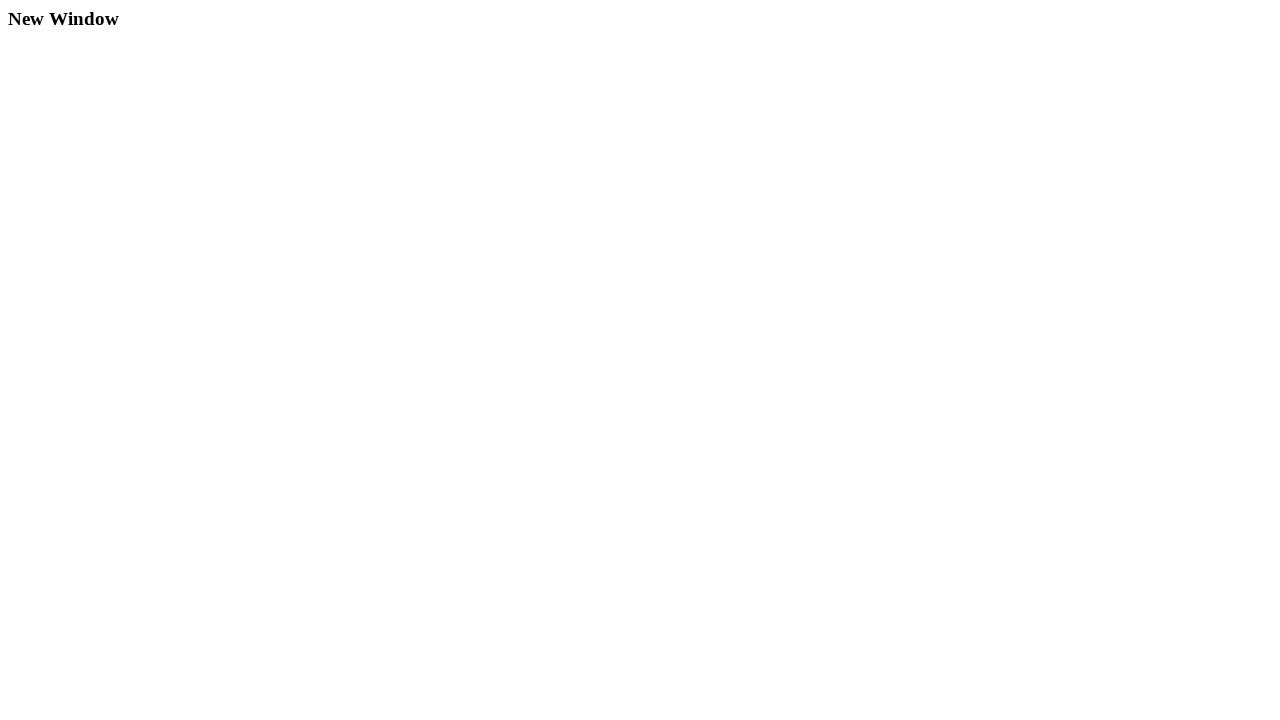

New window page loaded
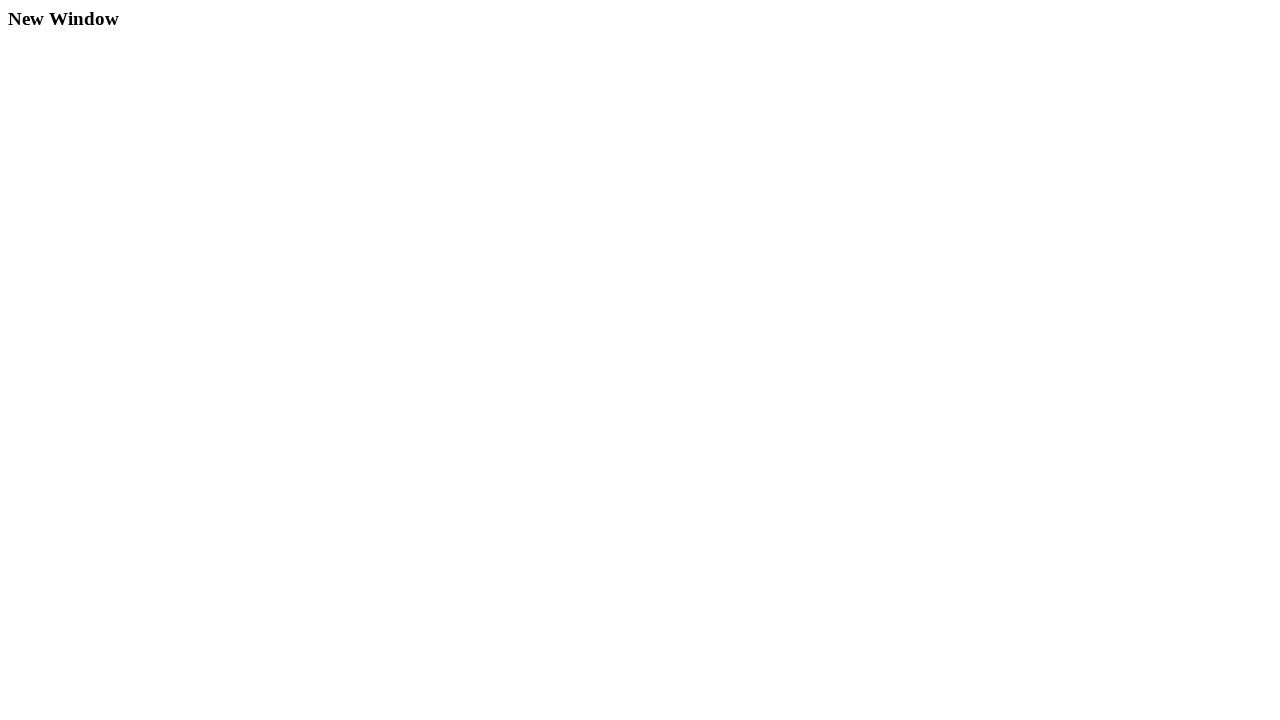

Retrieved heading text from new window: 'New Window'
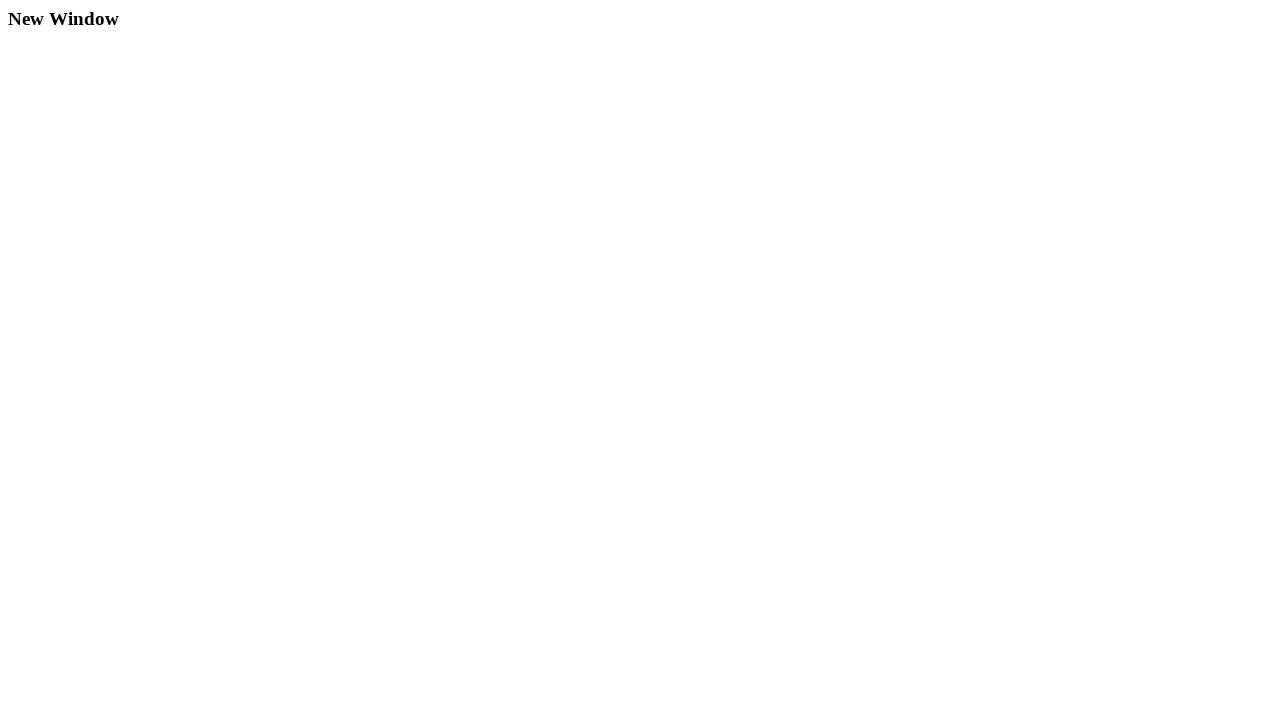

Verified new window heading is 'New Window'
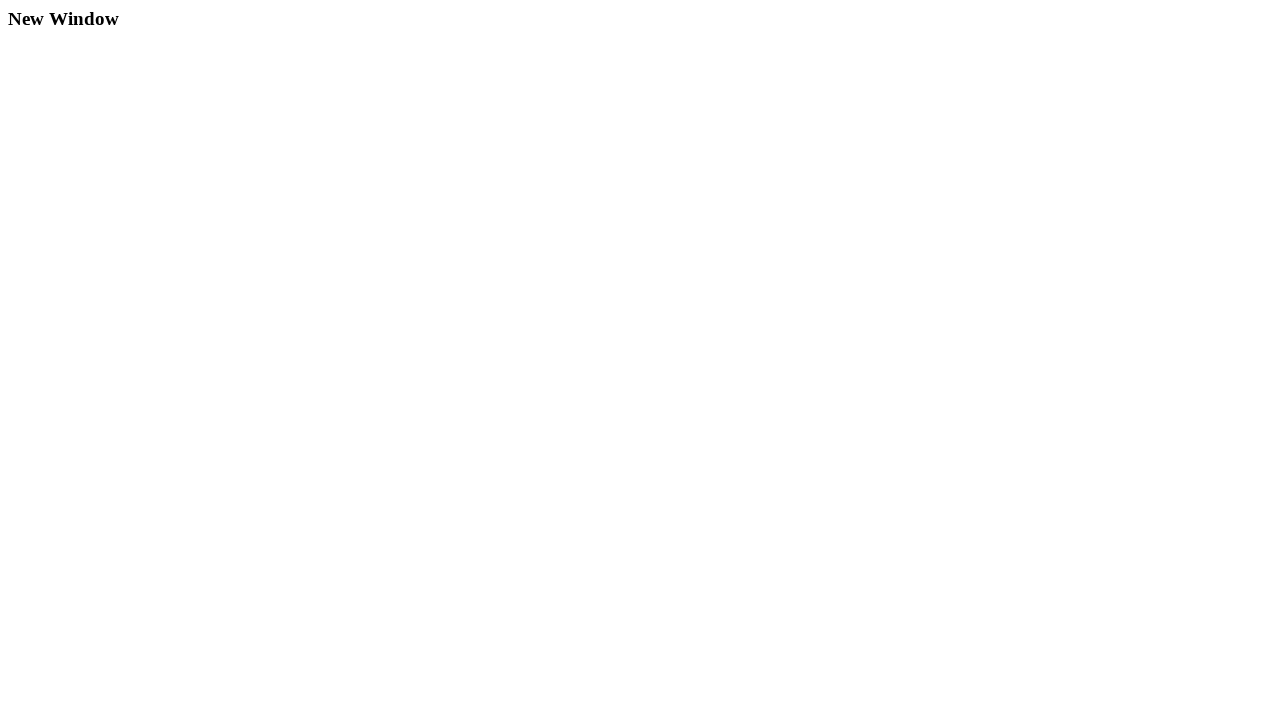

Closed new window
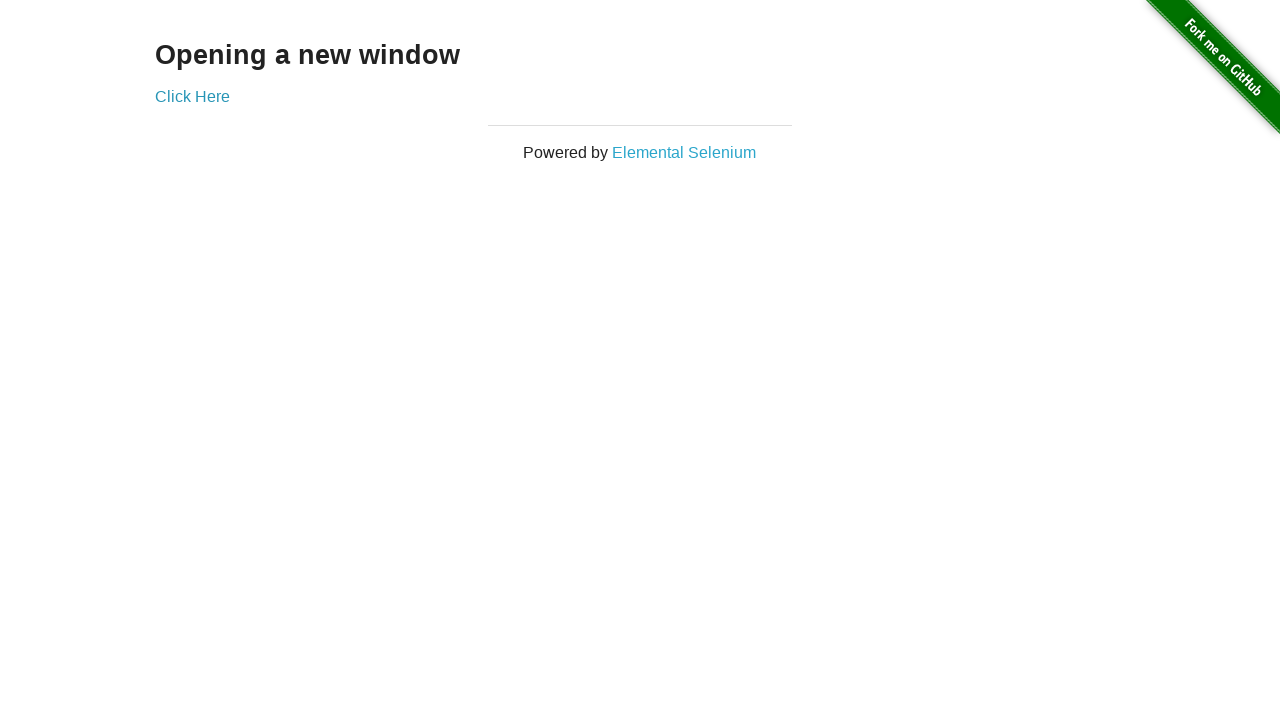

Retrieved heading text from original window: 'Opening a new window'
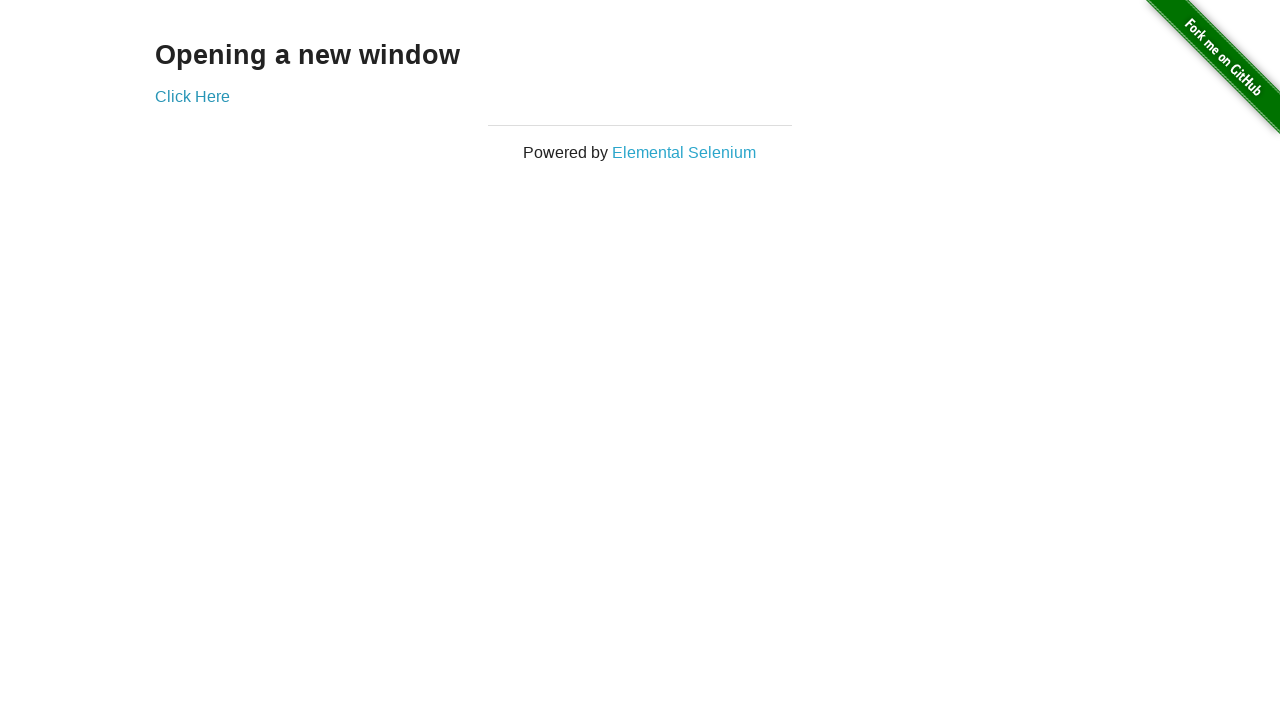

Verified original window heading is 'Opening a new window'
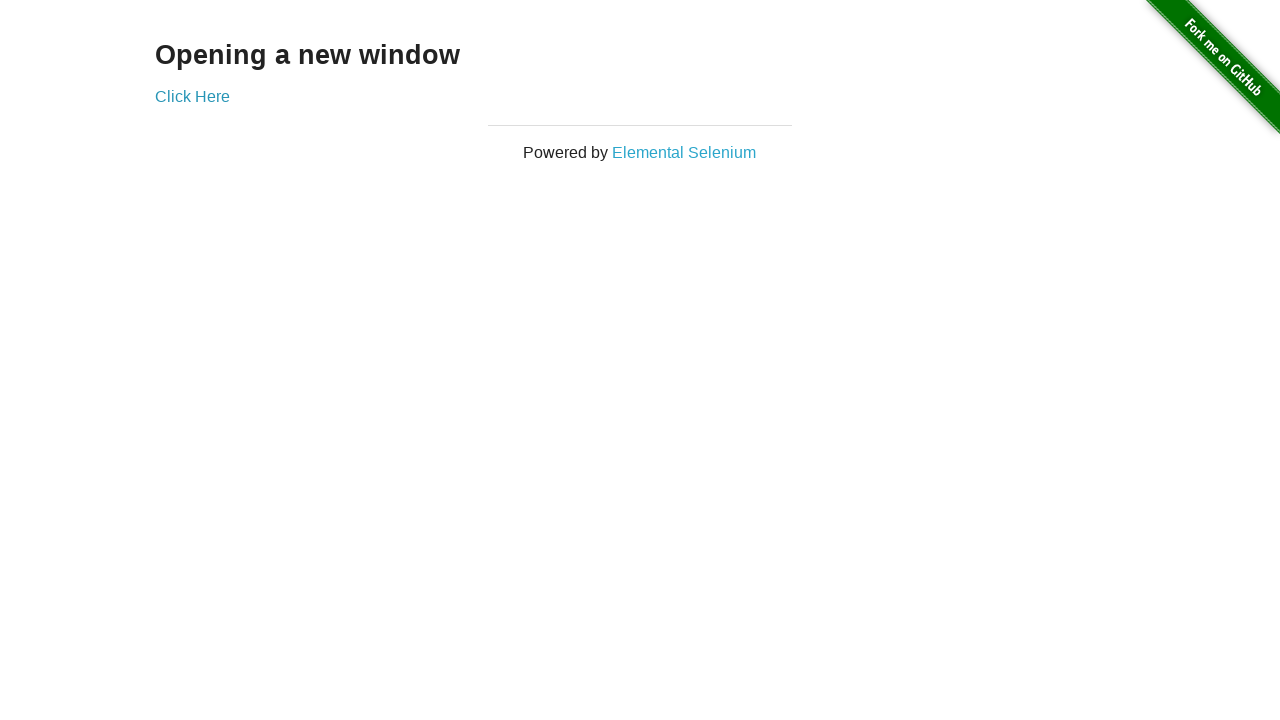

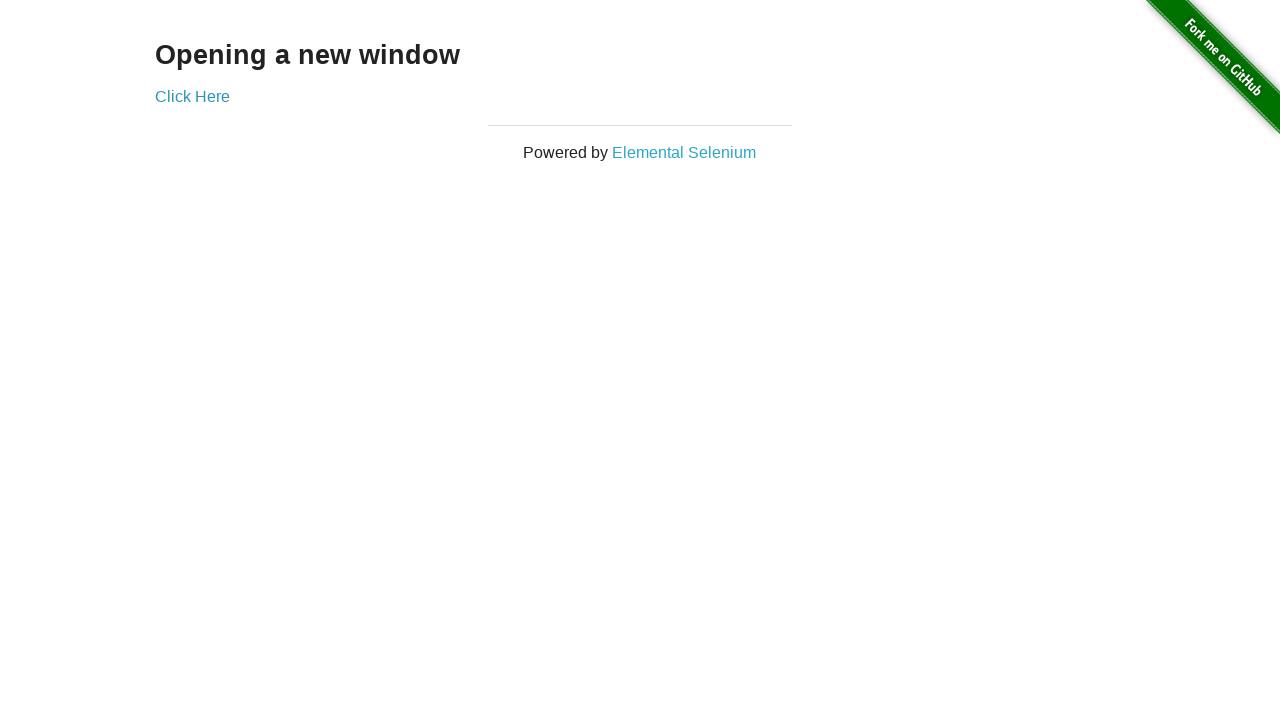